Tests implicit wait functionality by clicking a button that triggers a delayed element appearance, then filling a text field

Starting URL: https://www.hyrtutorials.com/p/waits-demo.html

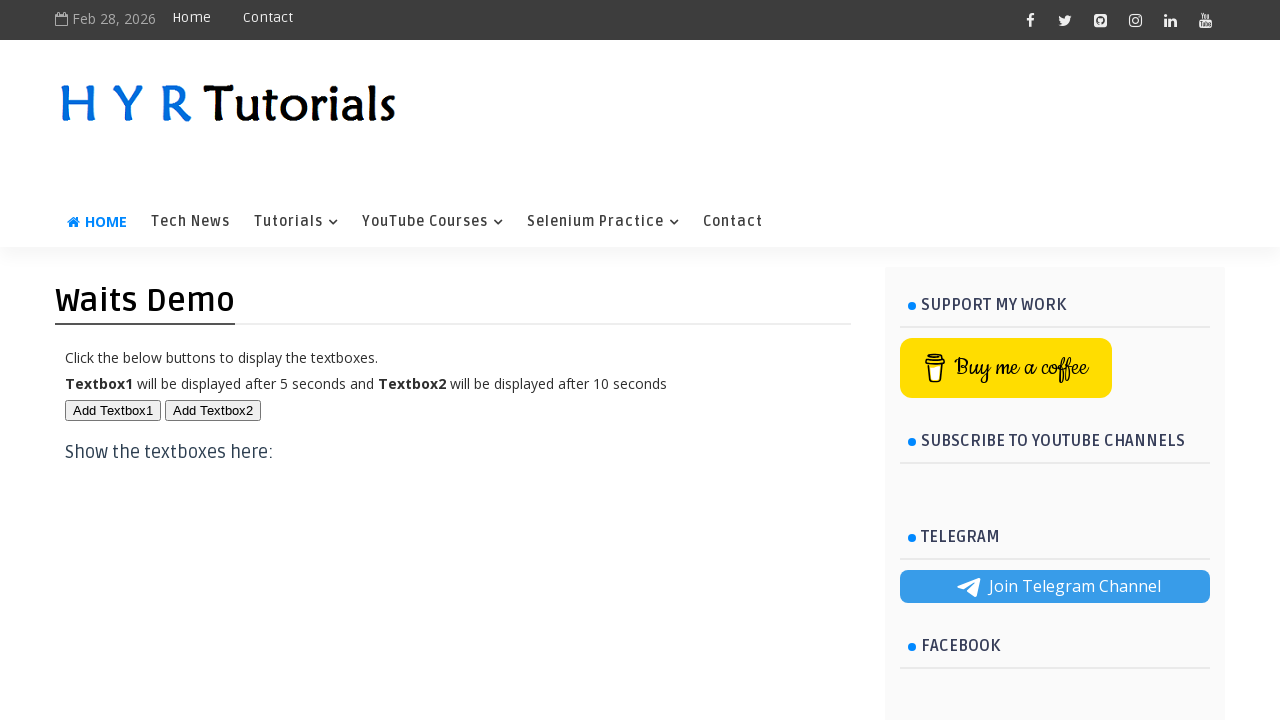

Navigated to waits demo page
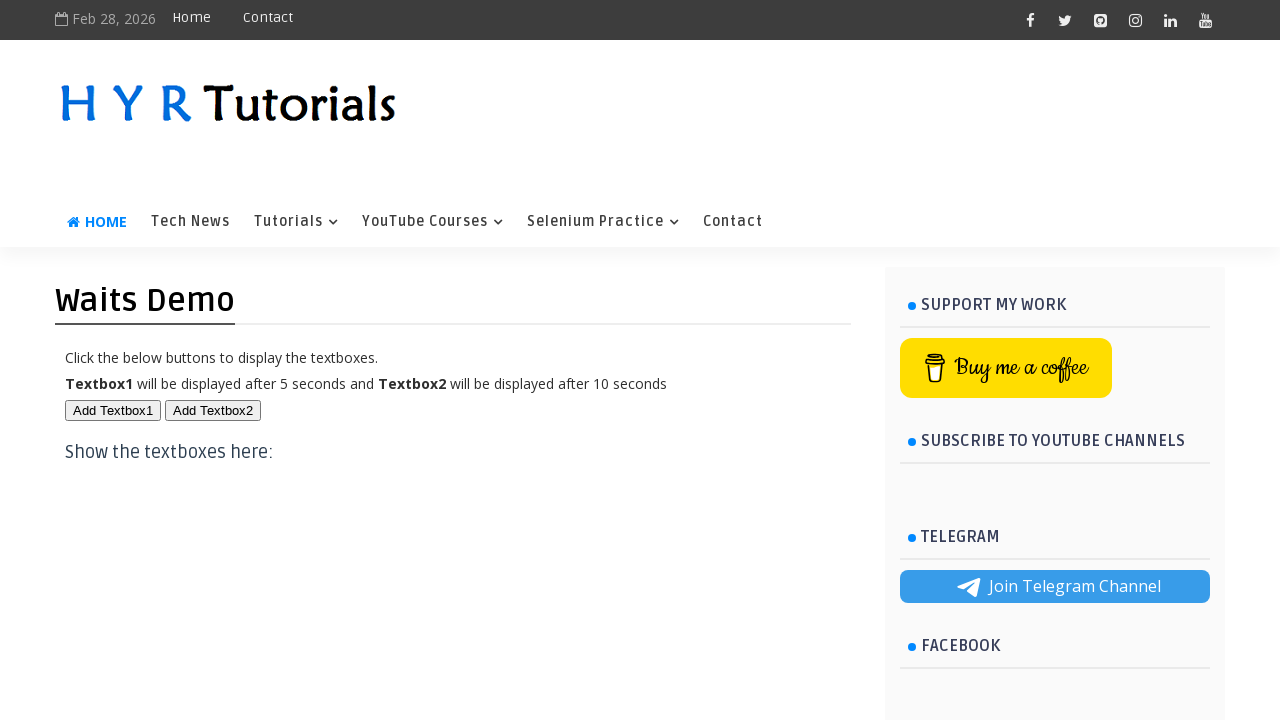

Clicked button #btn2 to trigger delayed element appearance at (213, 410) on #btn2
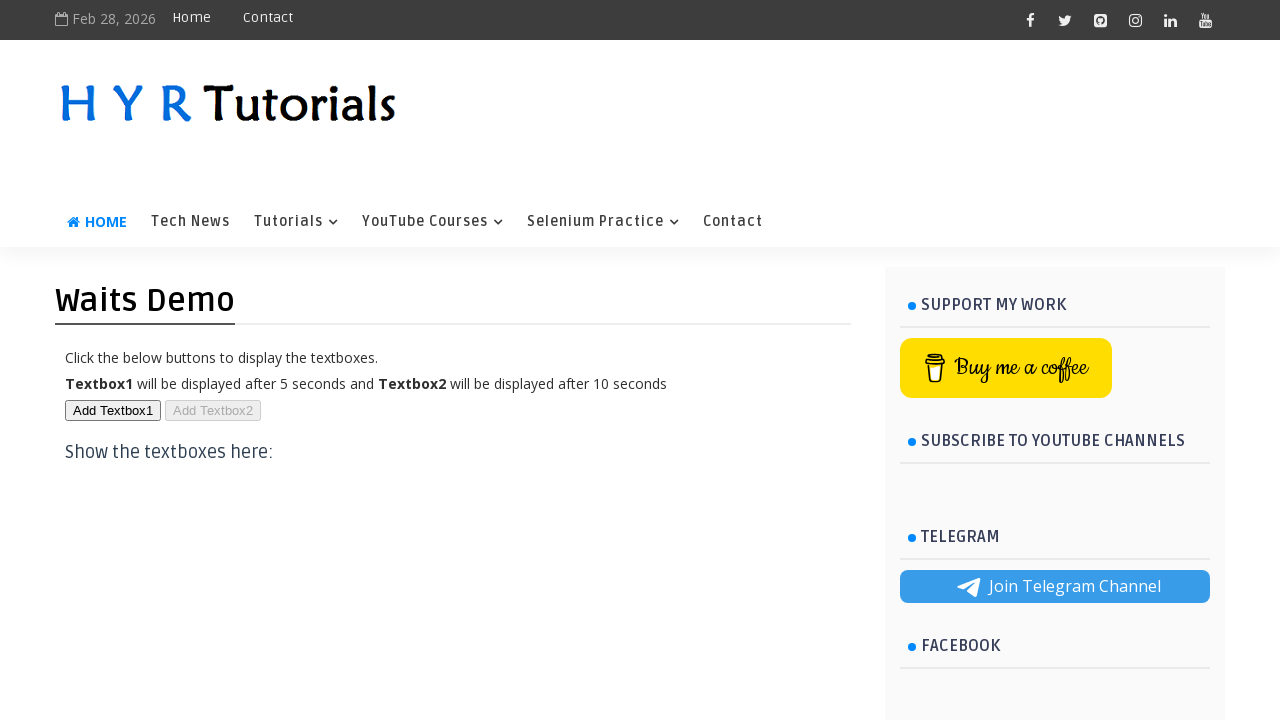

Filled text field #txt2 with 'Implicit Wait' on #txt2
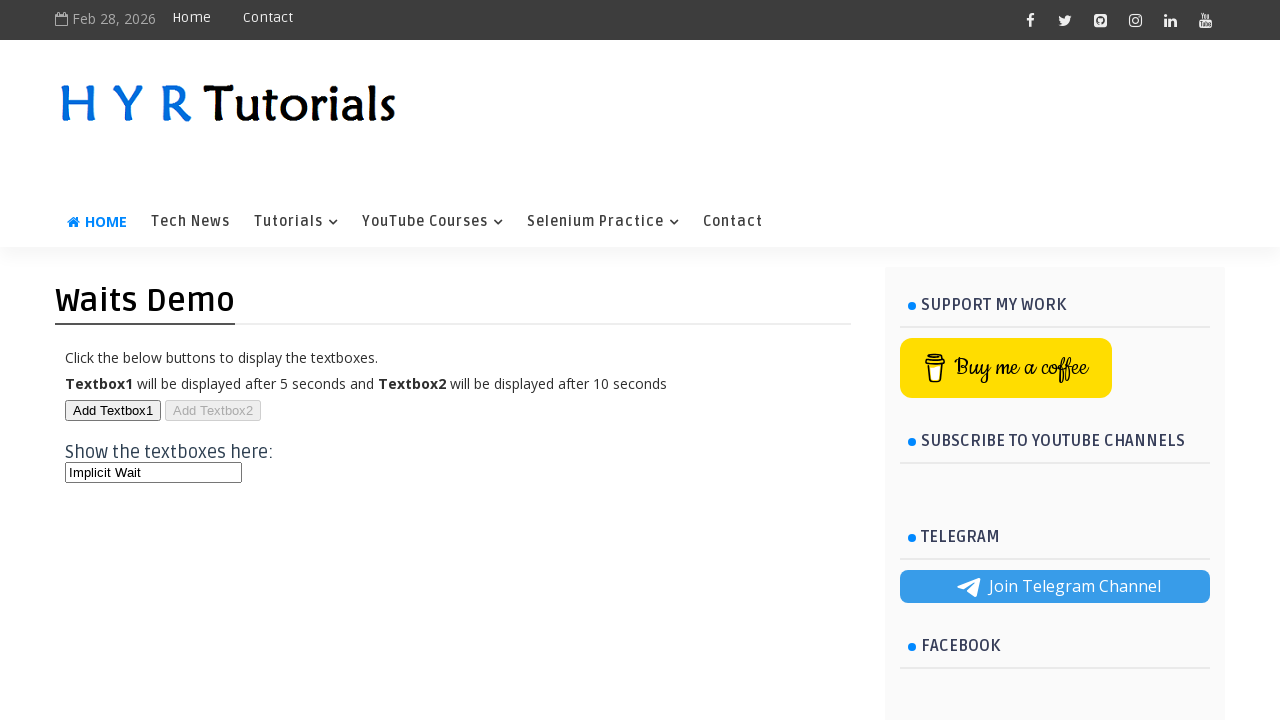

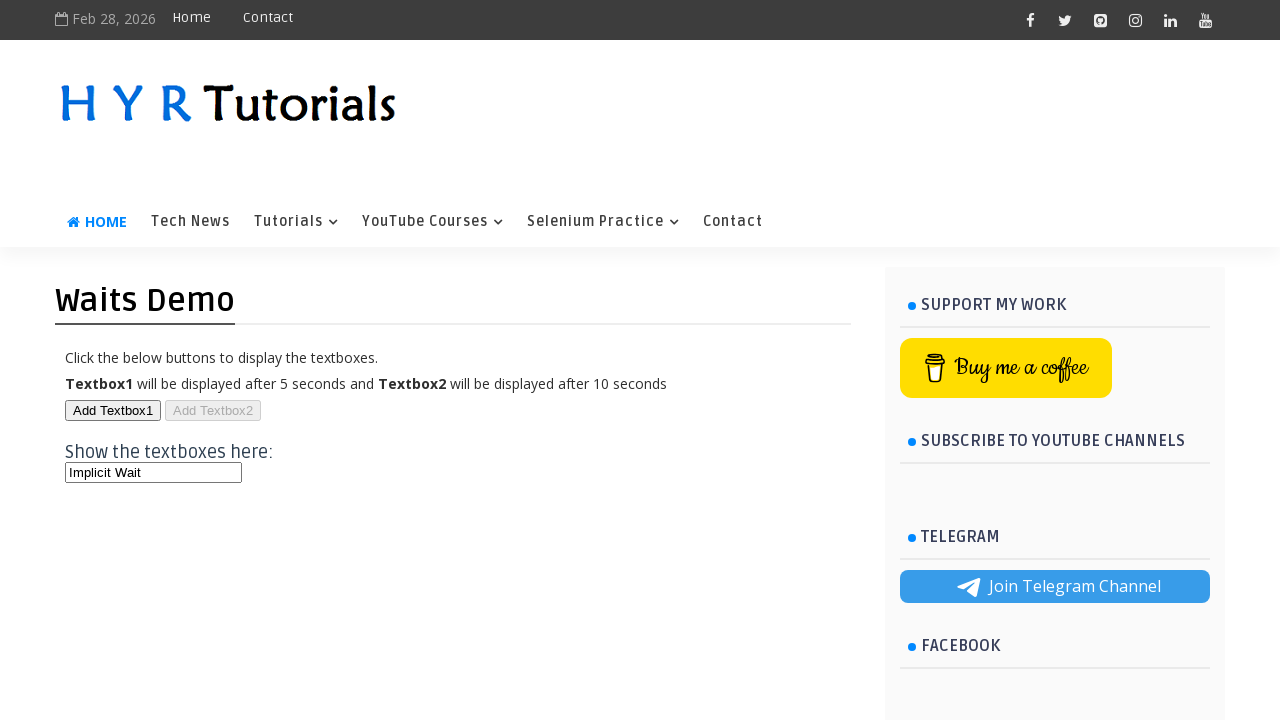